Tests a practice form by filling in first name, last name, email fields, and selecting a state from a dropdown

Starting URL: https://demoqa.com/automation-practice-form

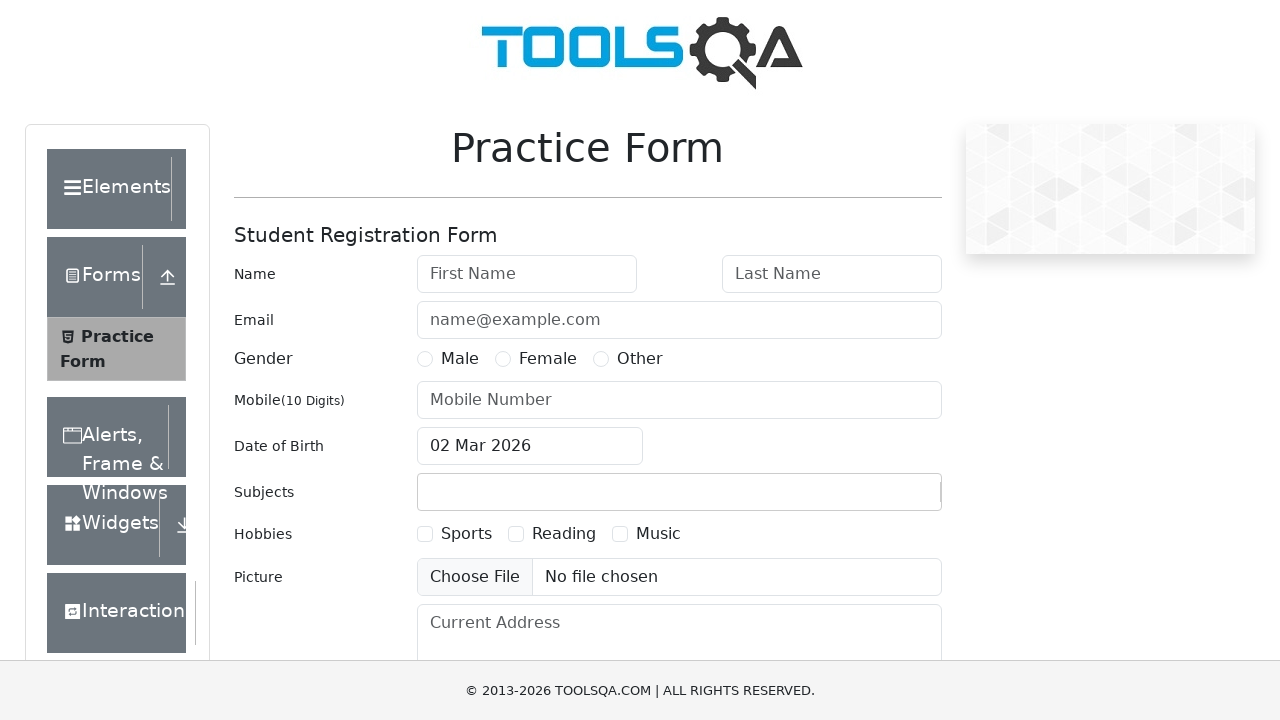

Filled first name field with 'Marina' on #firstName
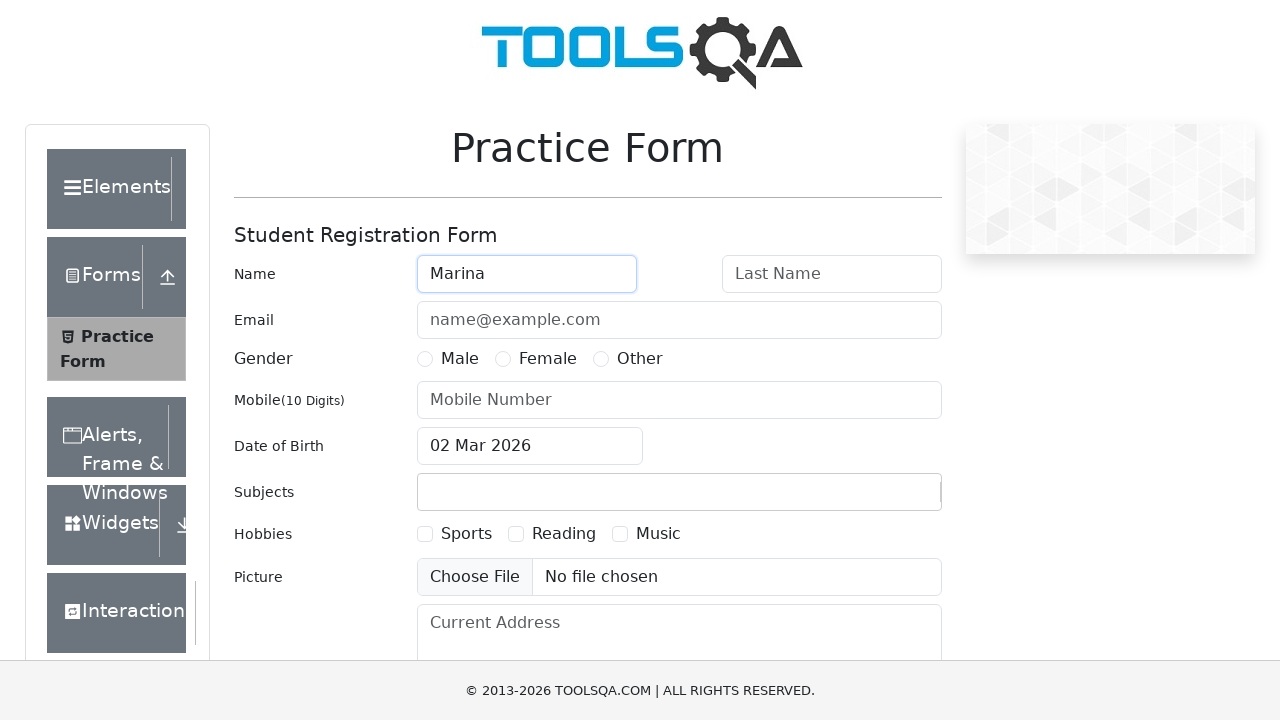

Filled last name field with 'Mar' on #lastName
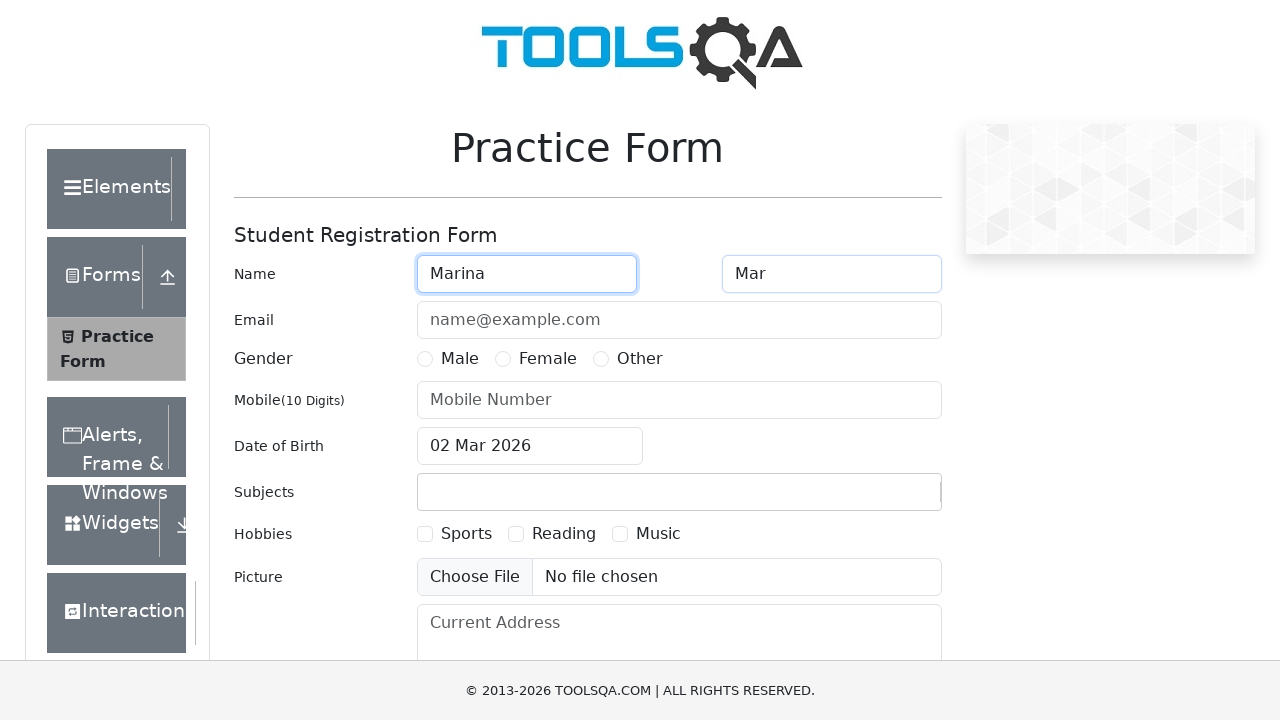

Filled email field with 'name@test.com' on #userEmail
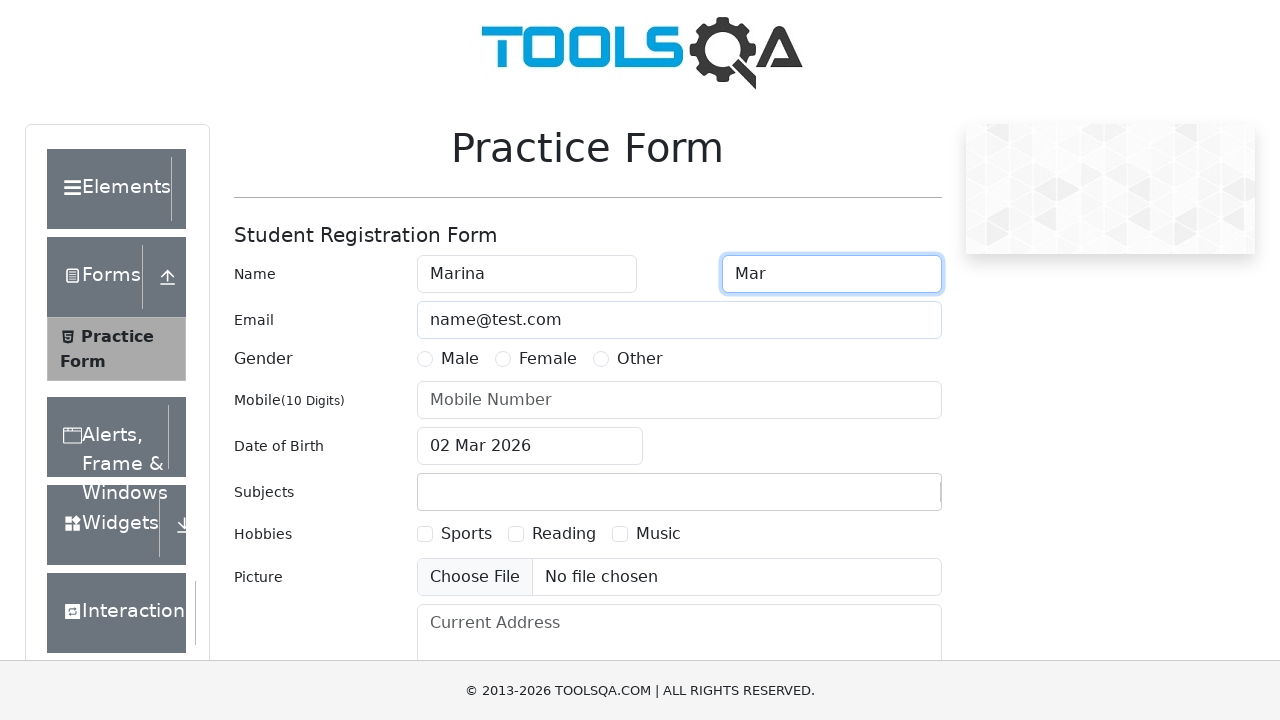

Scrolled state dropdown into view
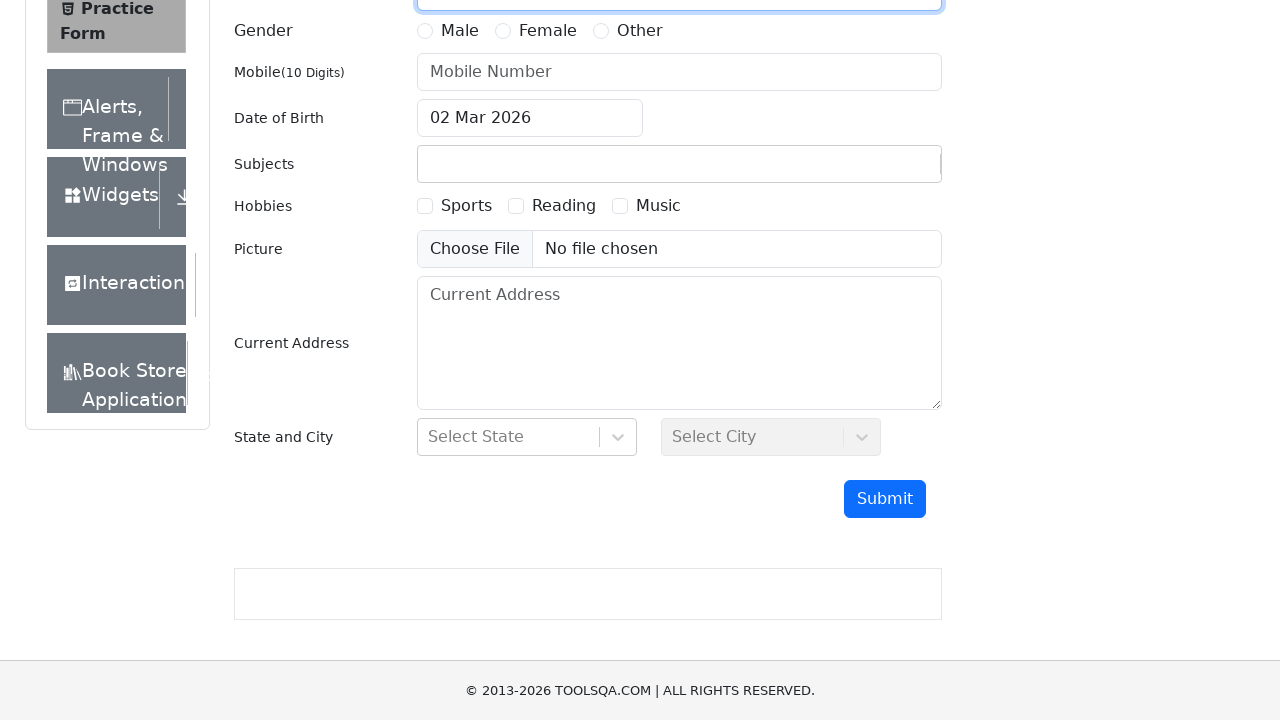

Clicked state dropdown to open it at (527, 437) on #state
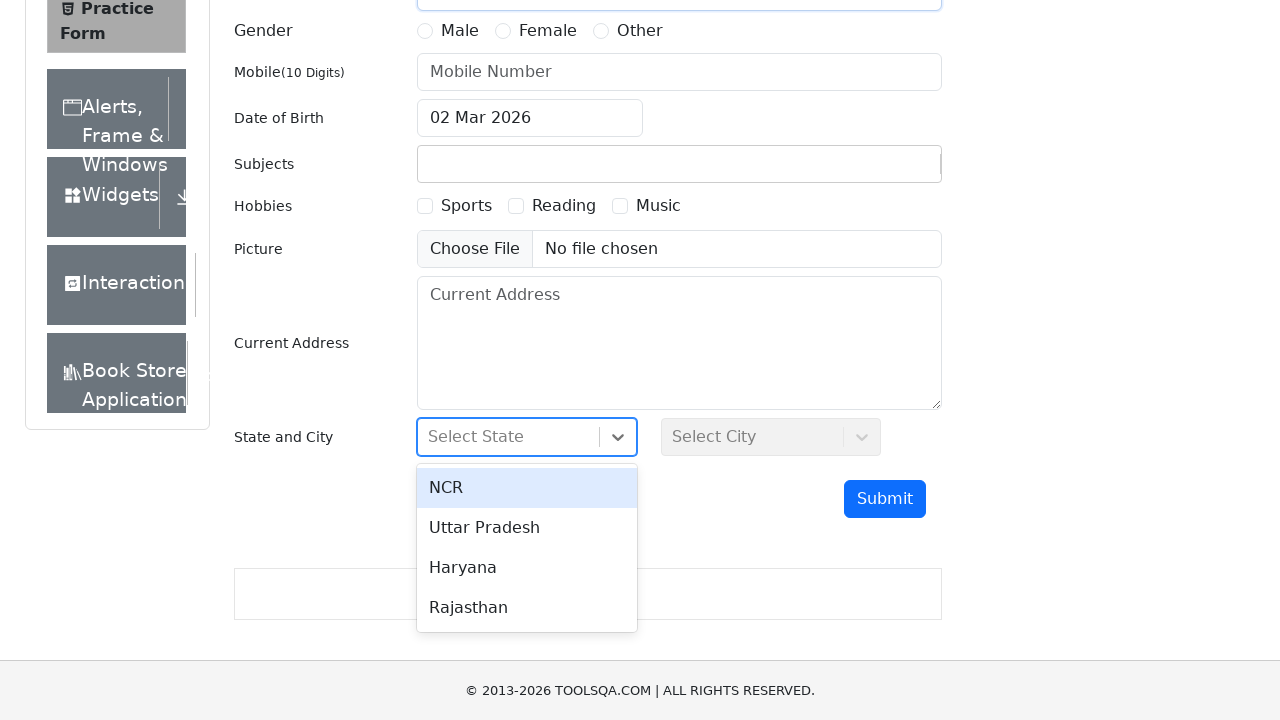

State dropdown option 'Haryana' appeared
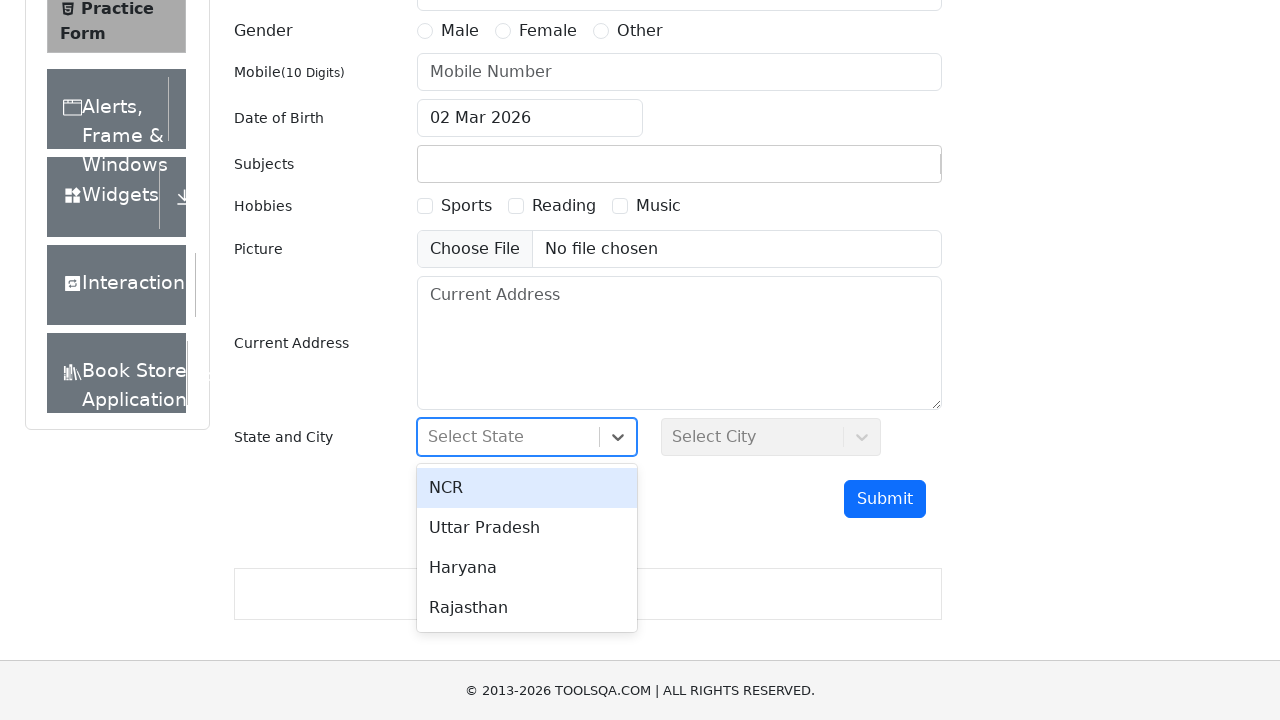

Selected 'Haryana' from state dropdown at (527, 568) on xpath=//div[@id='state']//div[text()='Haryana']
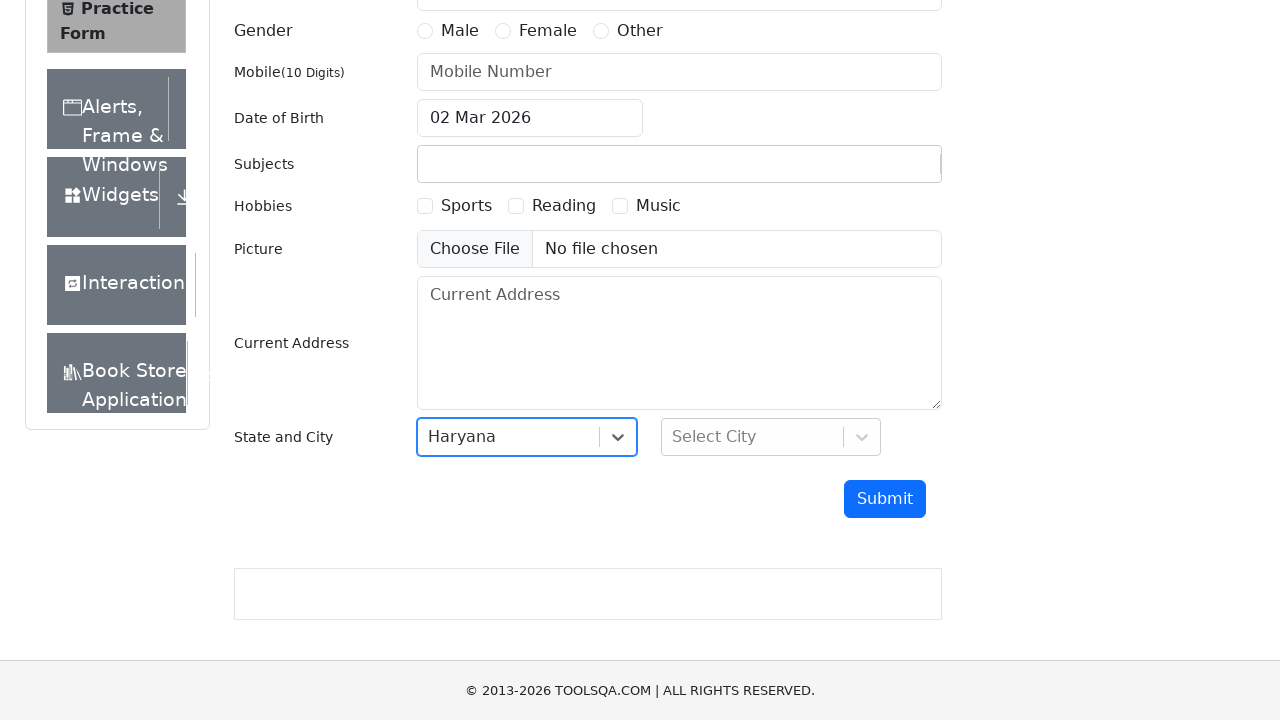

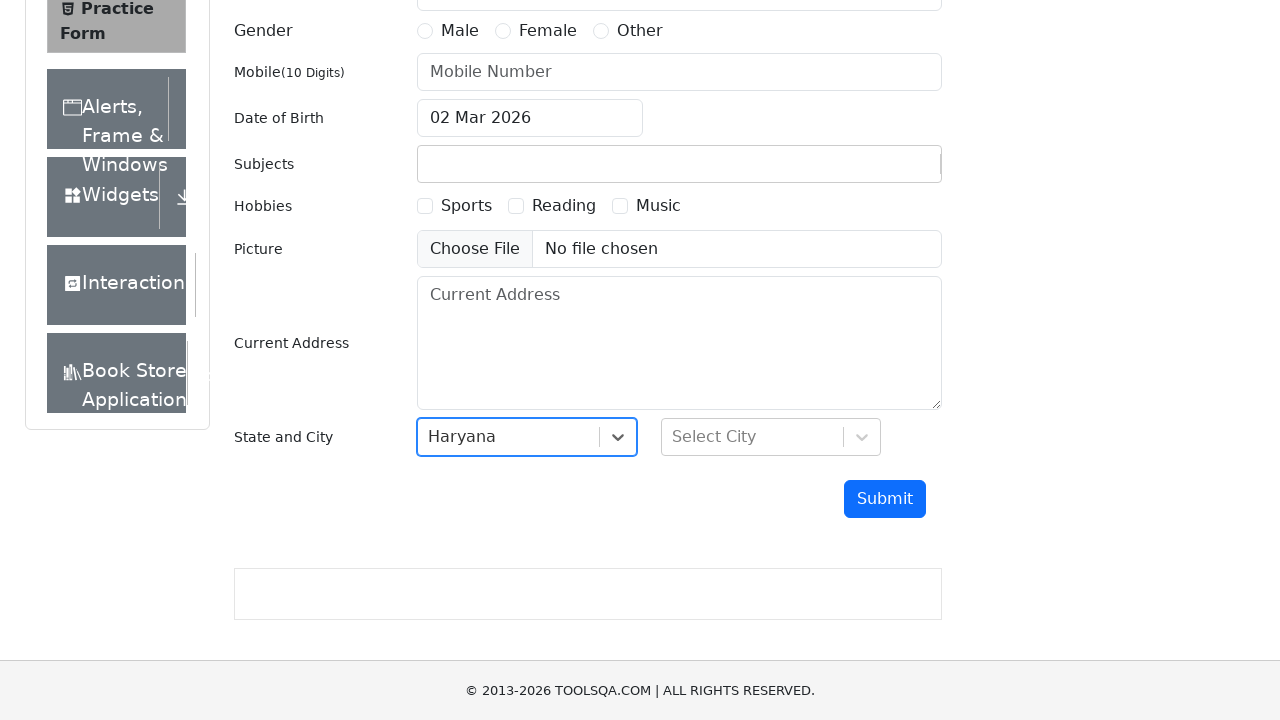